Tests the search functionality on syf.tw website by entering a search query in the header search box and submitting it

Starting URL: https://www.syf.tw/

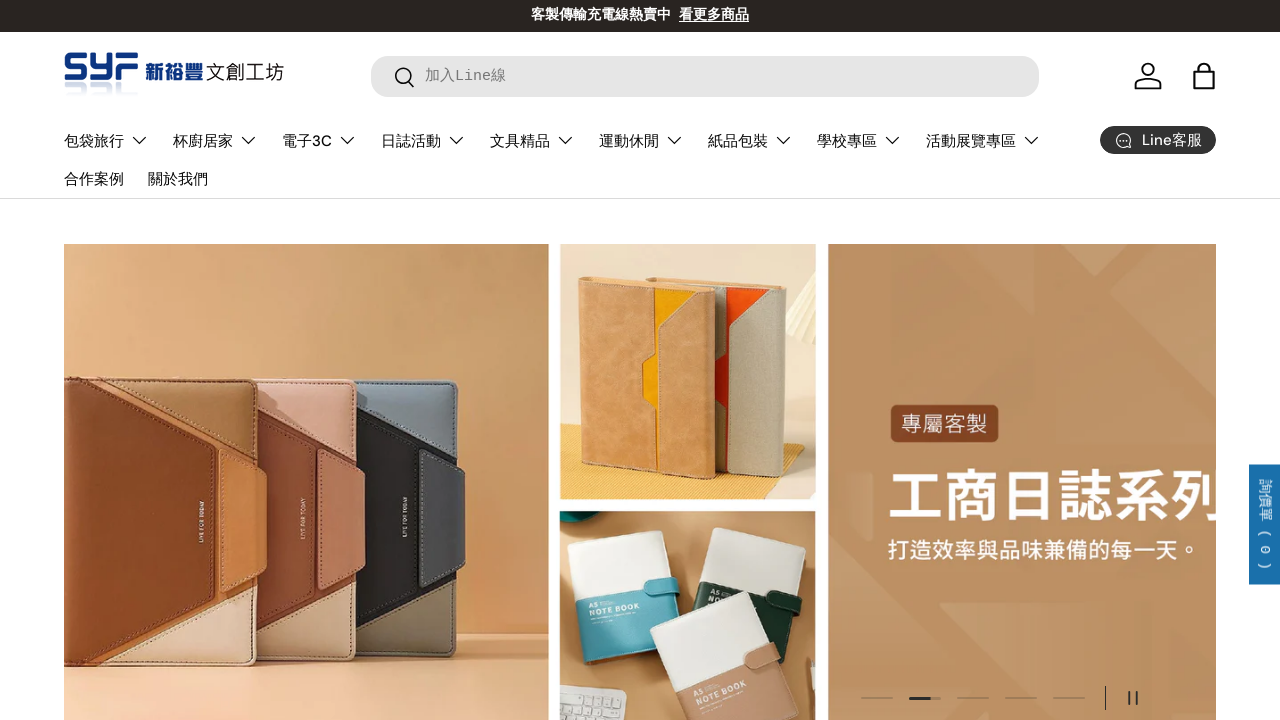

Filled header search box with '商品搜尋' on #header-search
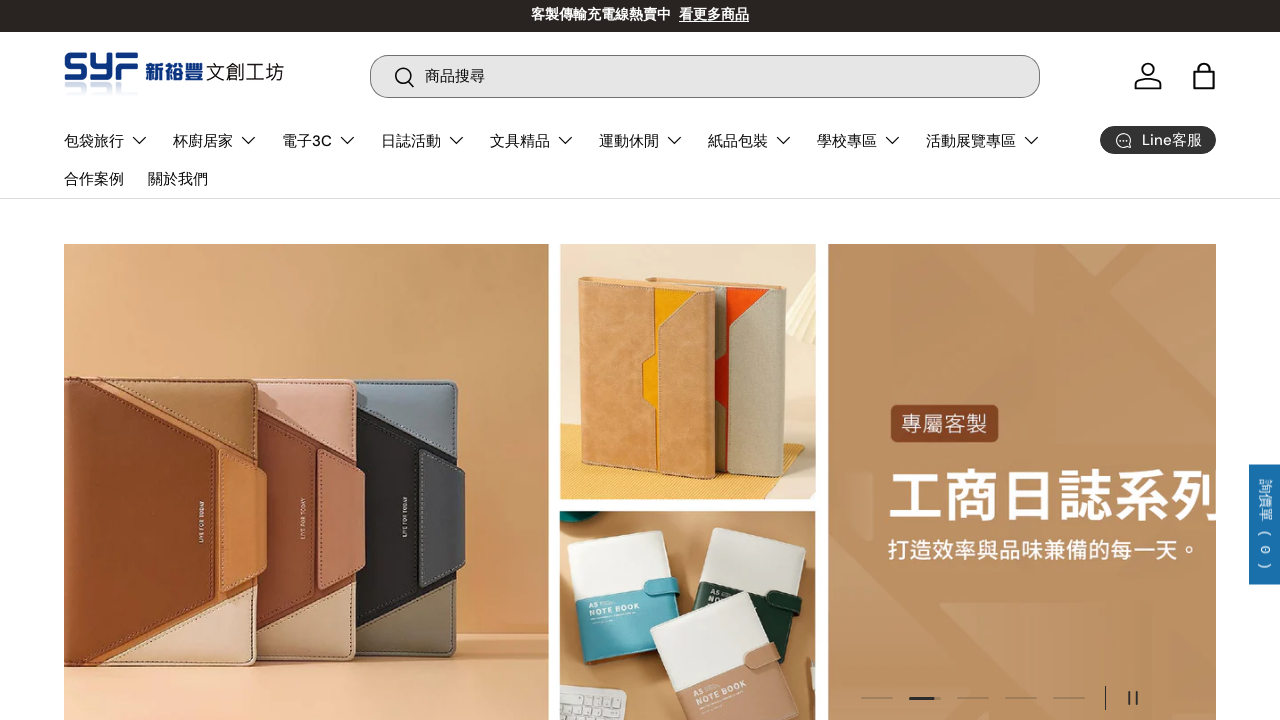

Pressed Enter to submit search query on #header-search
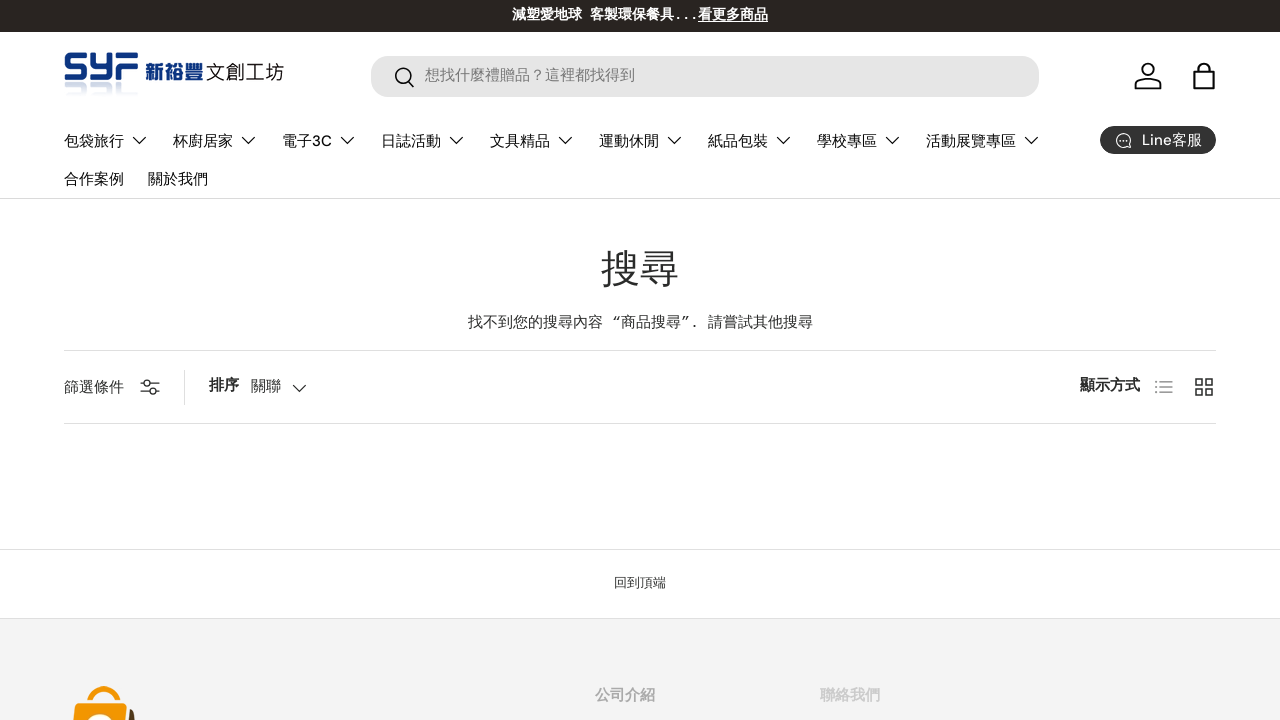

Waited for network to reach idle state after search submission
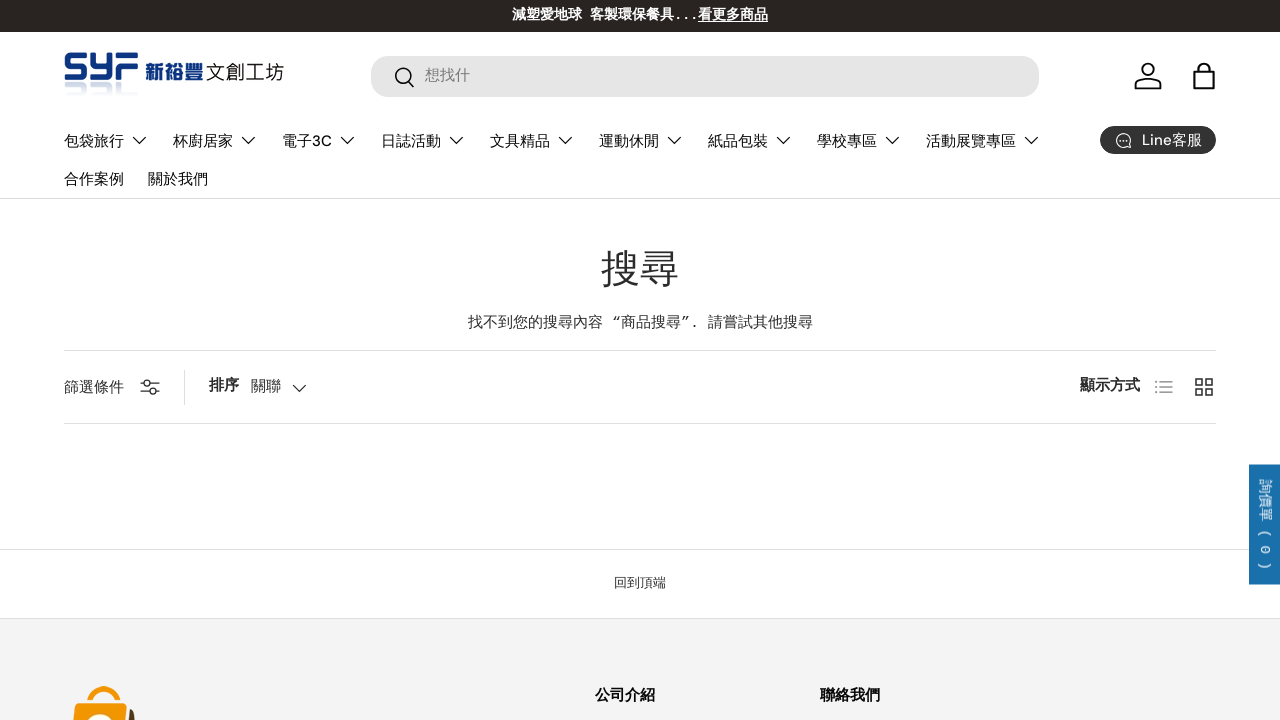

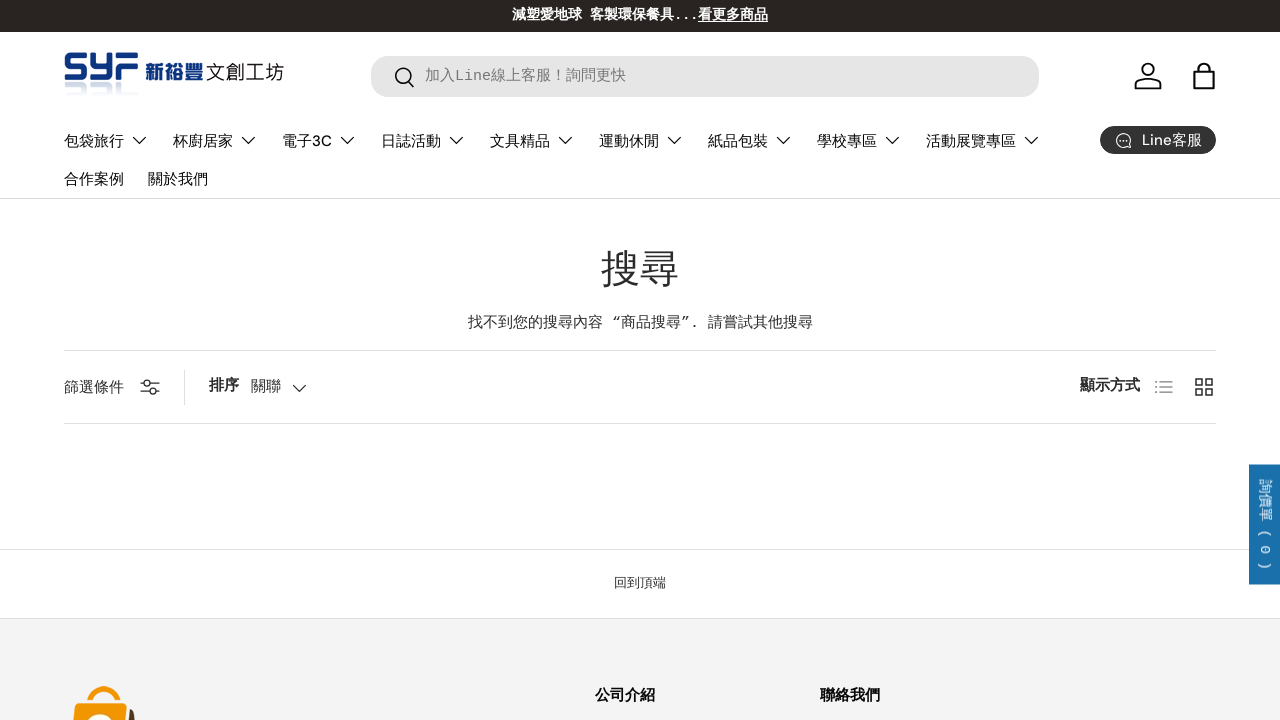